Tests that clicking Mail.ru social login button navigates to Mail authorization page

Starting URL: https://b2c.passport.rt.ru

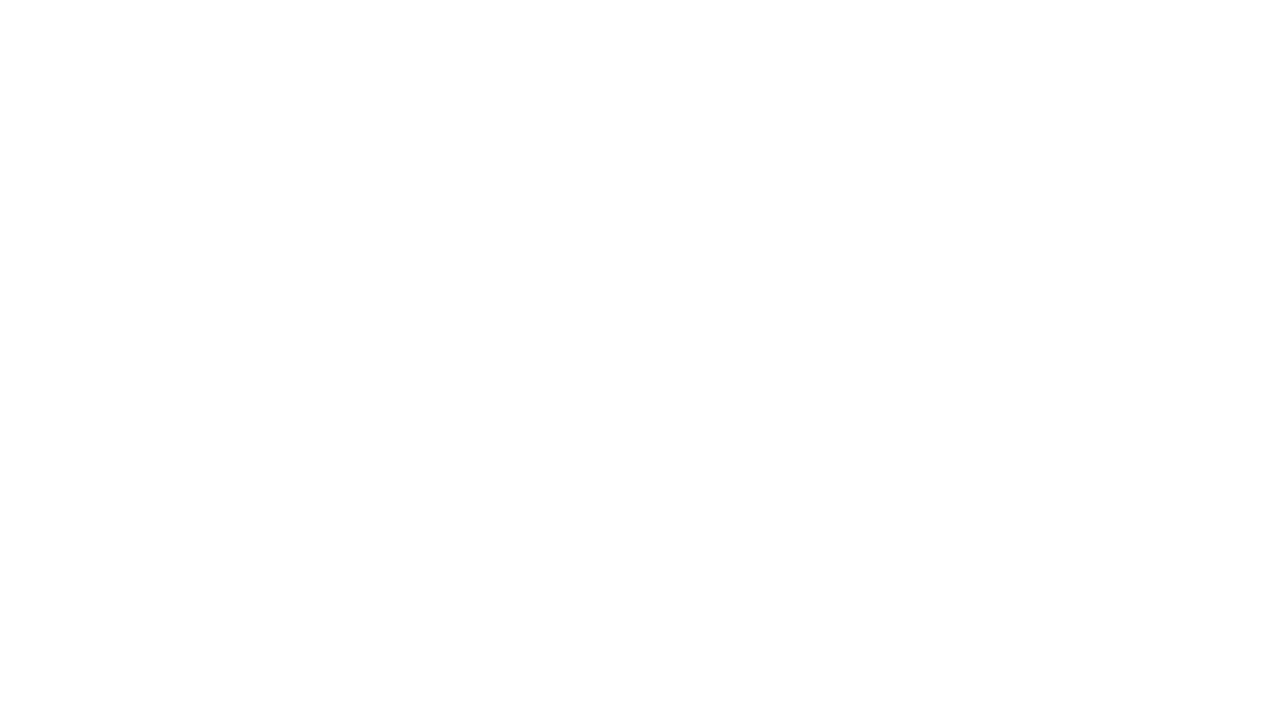

Mail.ru social login button appeared on page
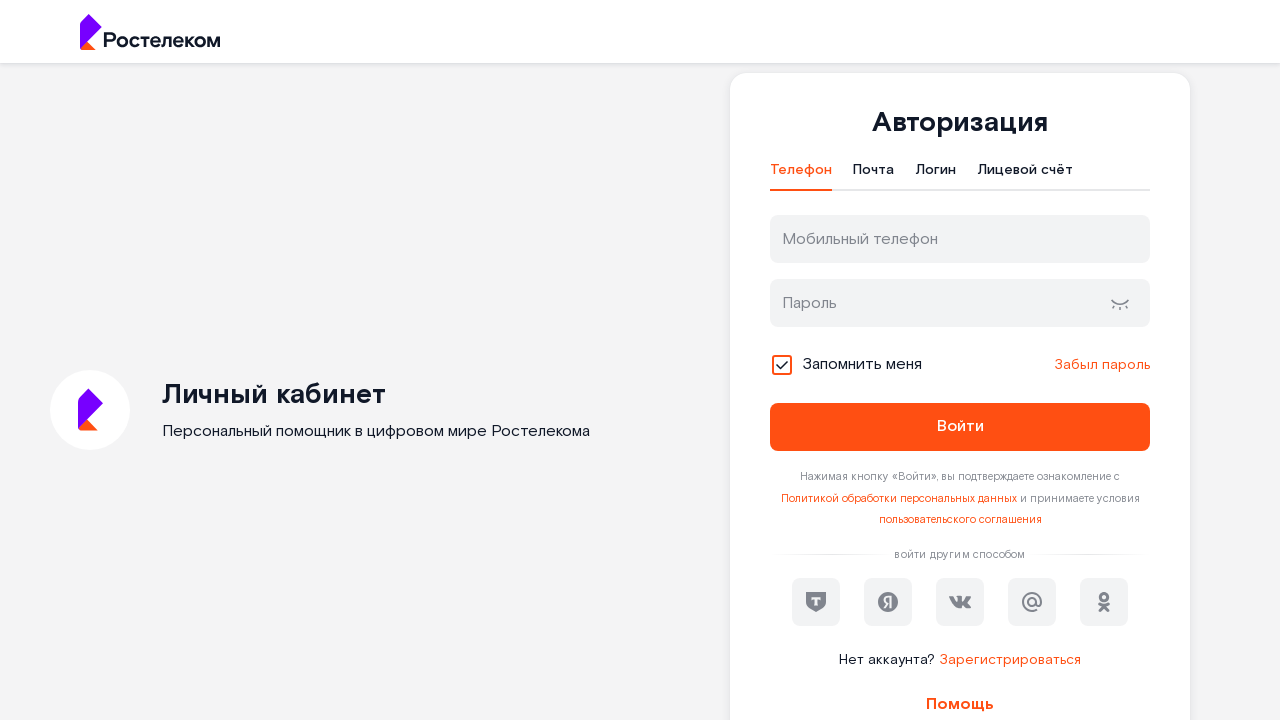

Clicked Mail.ru social login button at (1032, 602) on #oidc_mail
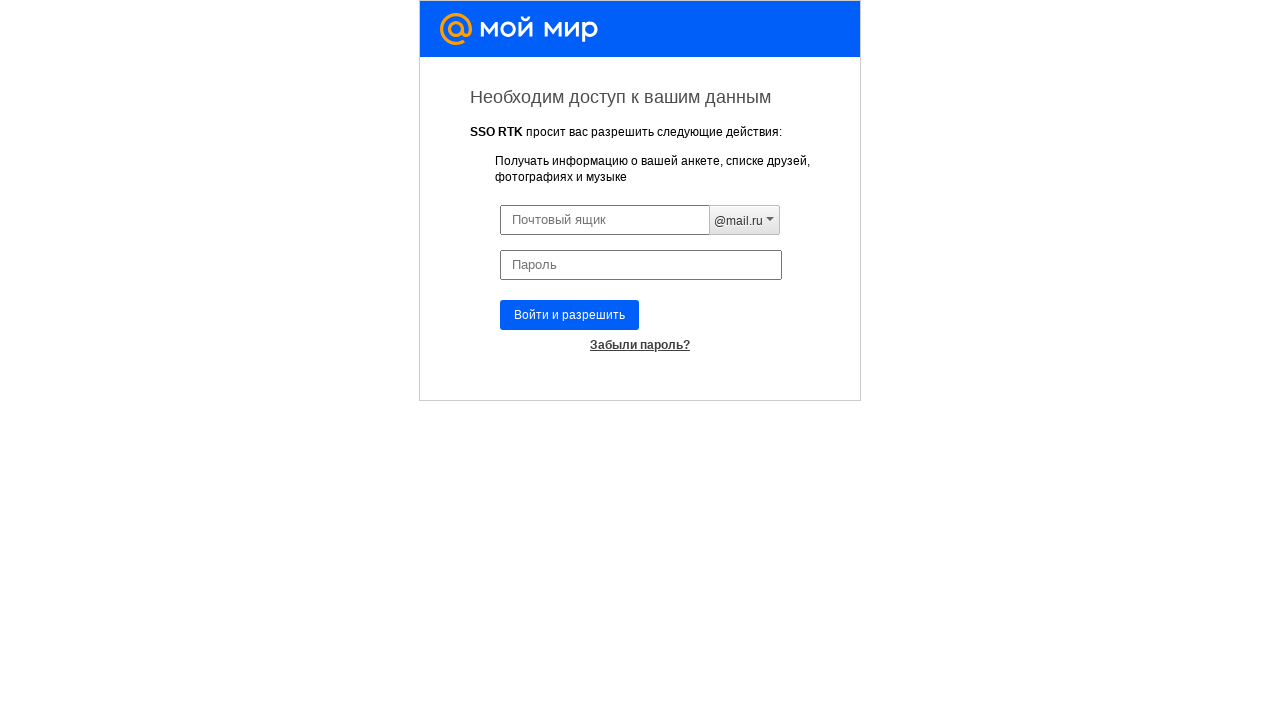

Mail.ru authorization page loaded (networkidle state)
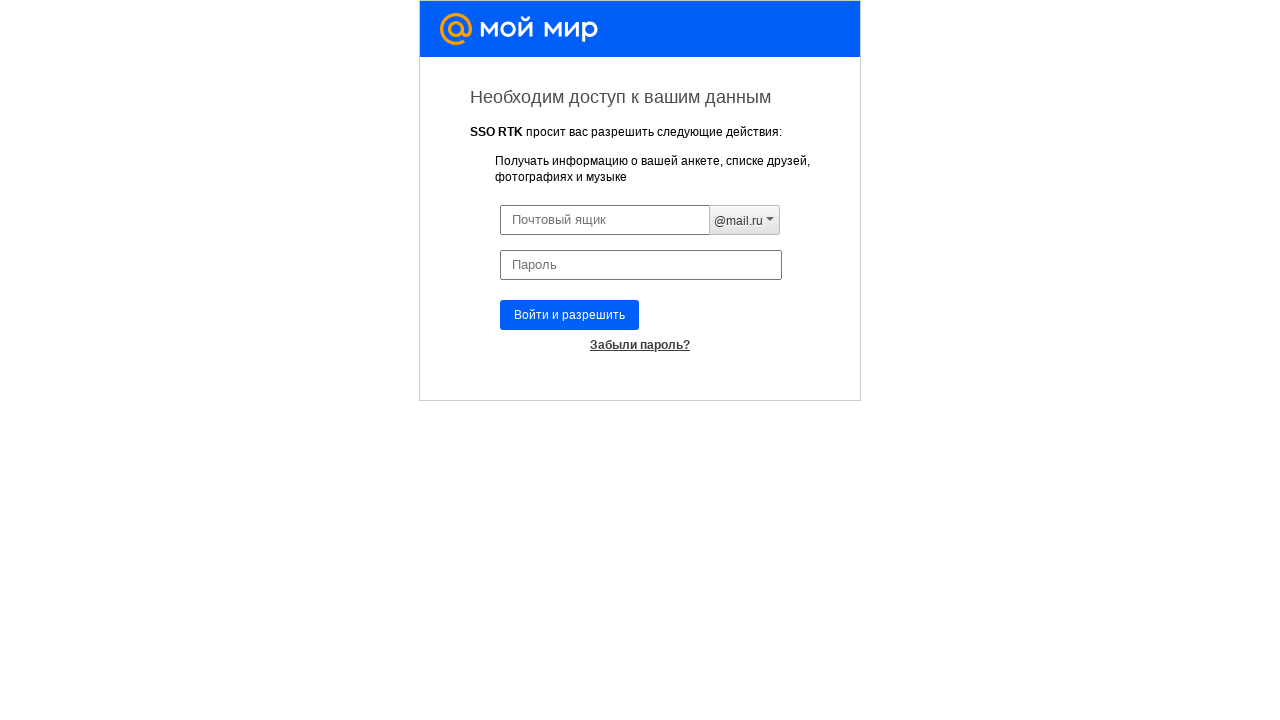

Verified that current URL contains 'mail'
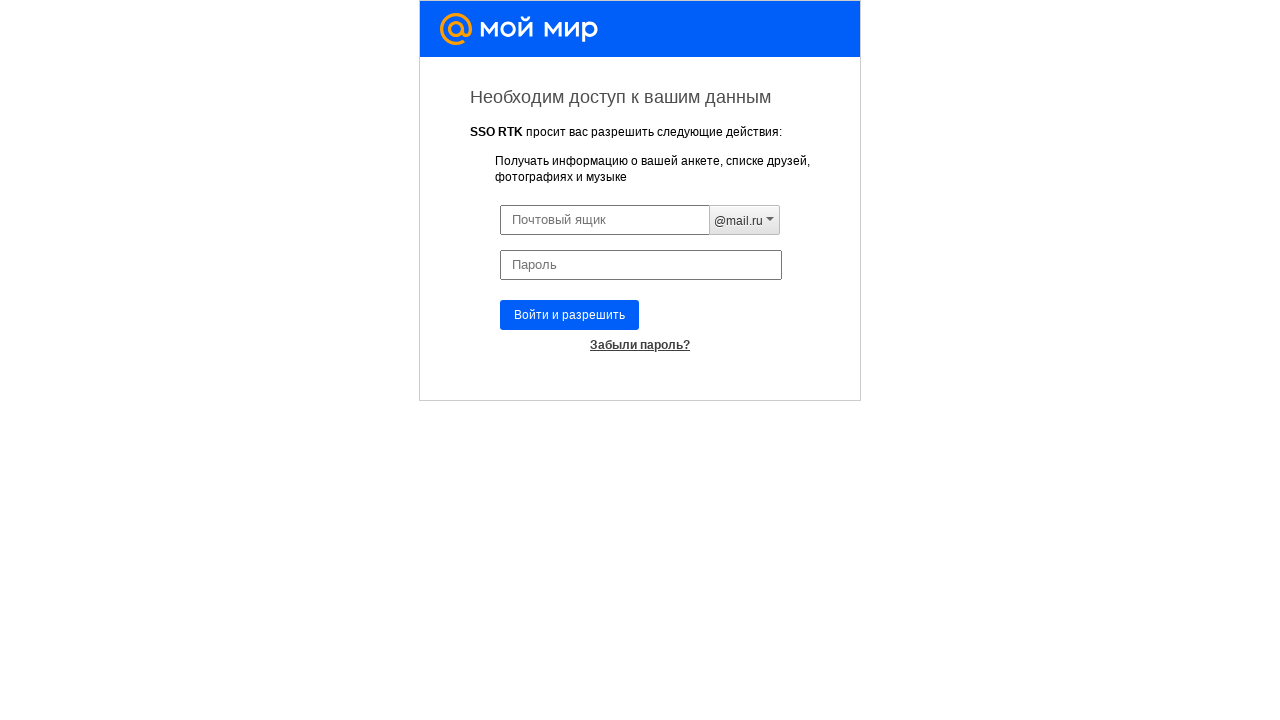

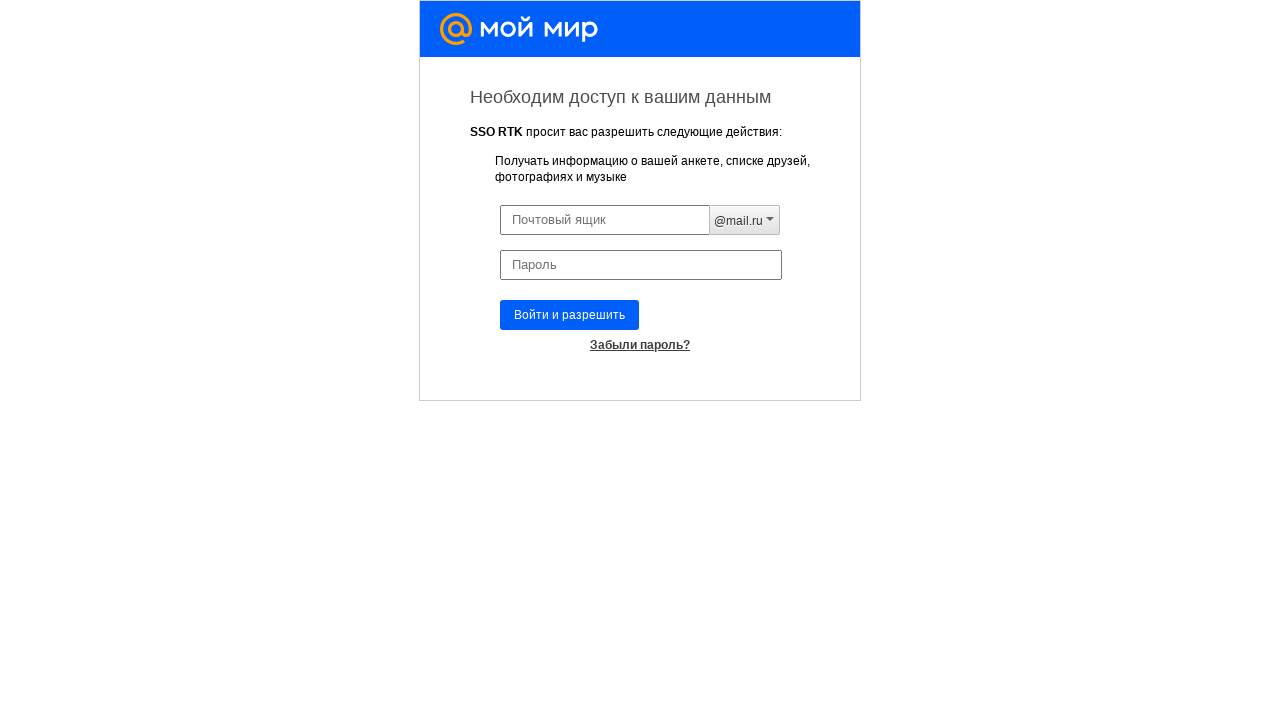